Tests repeated toggling of hide/show functionality by clicking the toggle button 9 times in a loop

Starting URL: https://www.w3schools.com/howto/howto_js_toggle_hide_show.asp

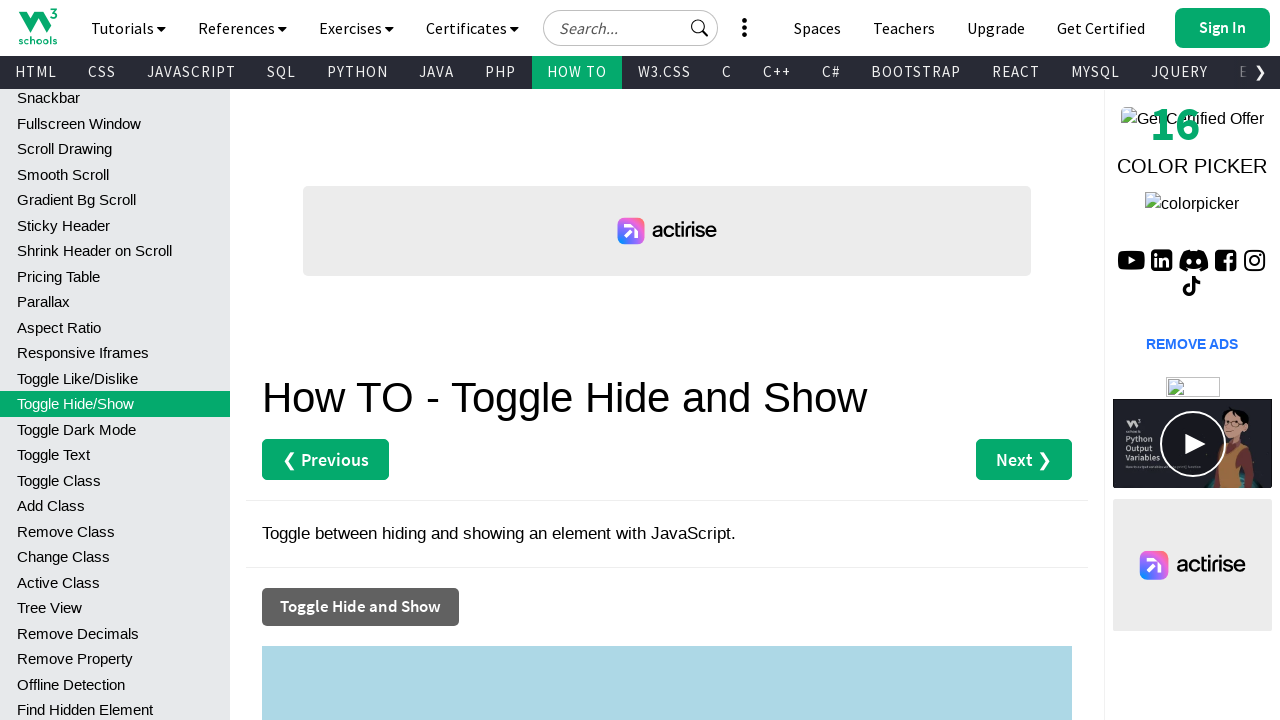

Clicked toggle button to hide/show element (iteration 1) at (360, 607) on button:has-text('Toggle Hide and Show')
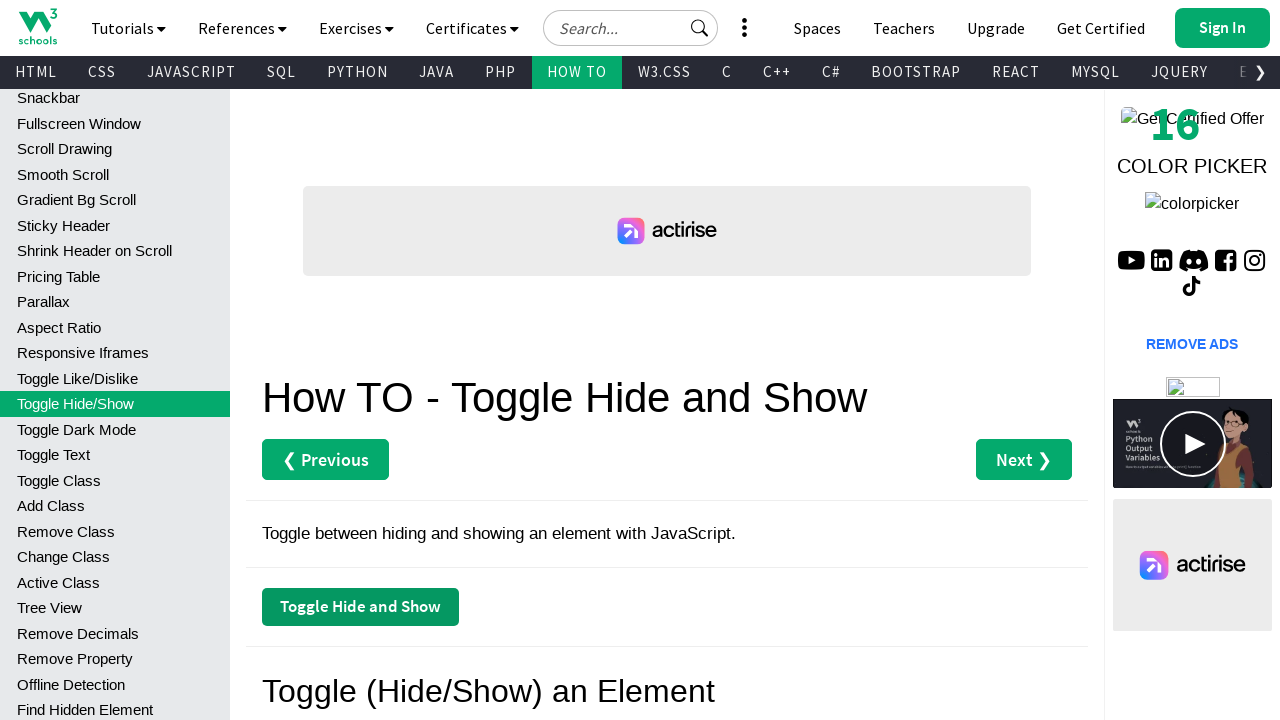

Waited 1 second after toggle (iteration 1)
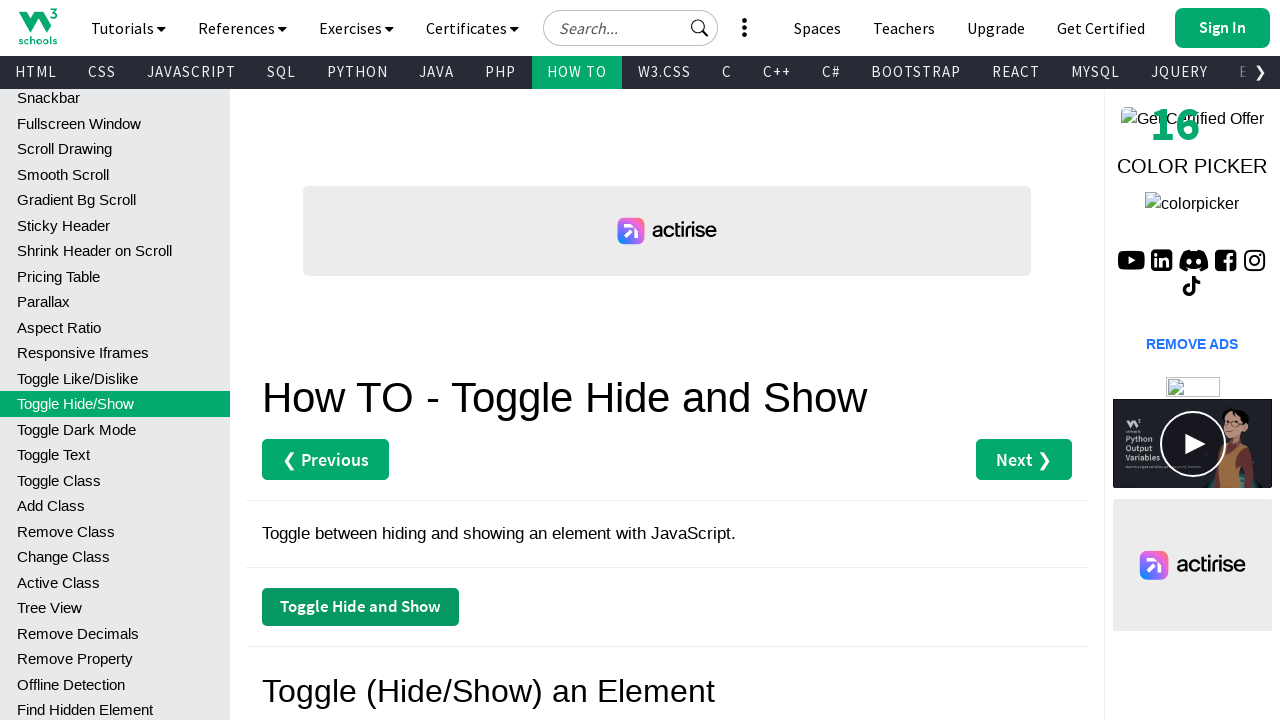

Clicked toggle button to hide/show element (iteration 2) at (360, 607) on button:has-text('Toggle Hide and Show')
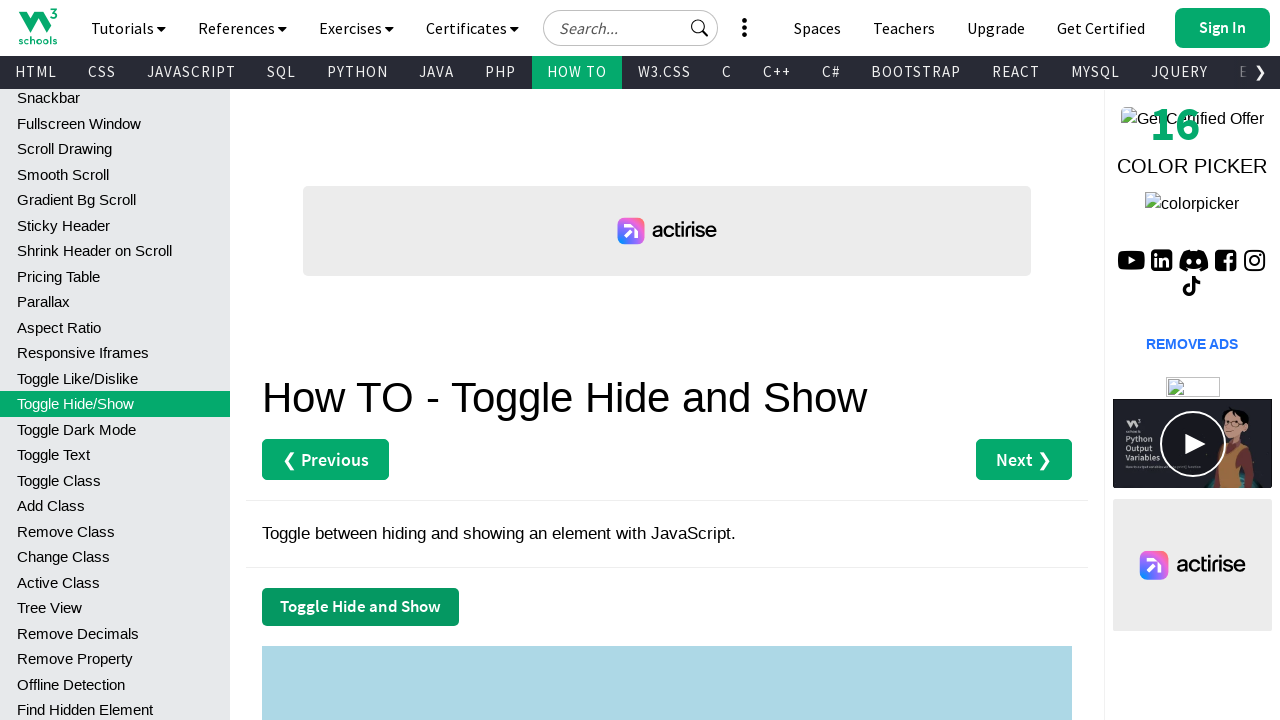

Waited 1 second after toggle (iteration 2)
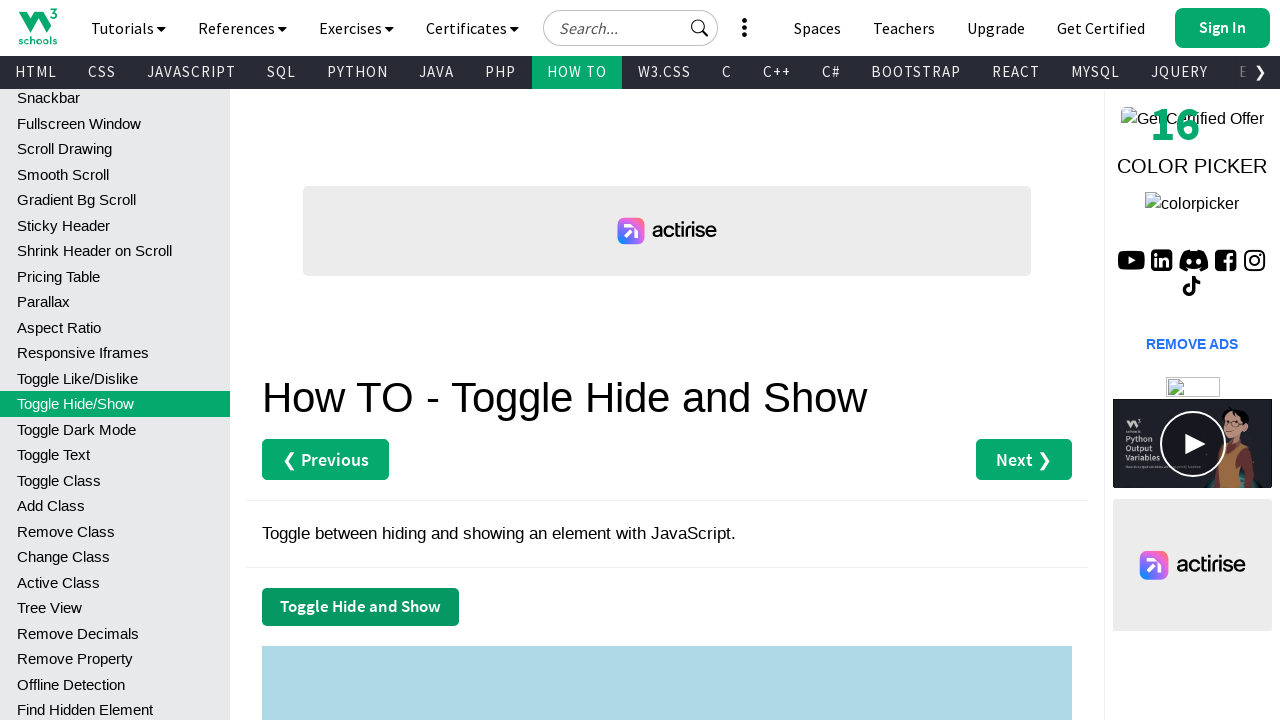

Clicked toggle button to hide/show element (iteration 3) at (360, 607) on button:has-text('Toggle Hide and Show')
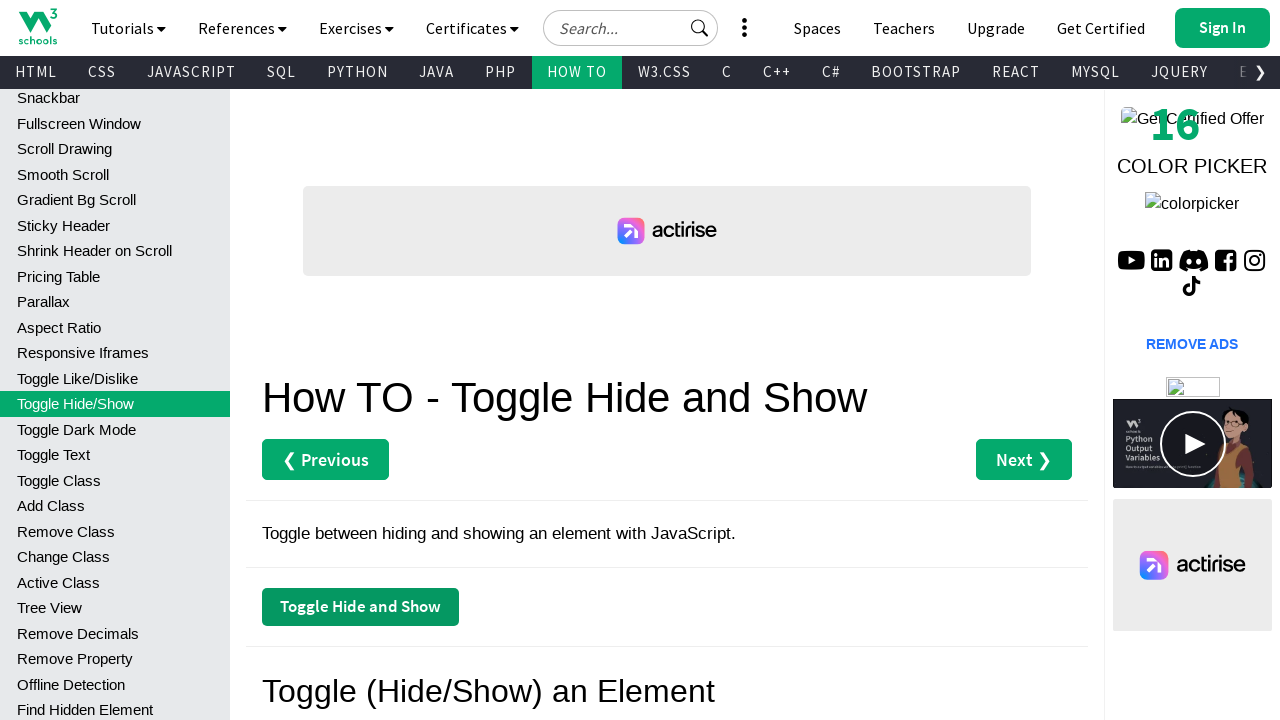

Waited 1 second after toggle (iteration 3)
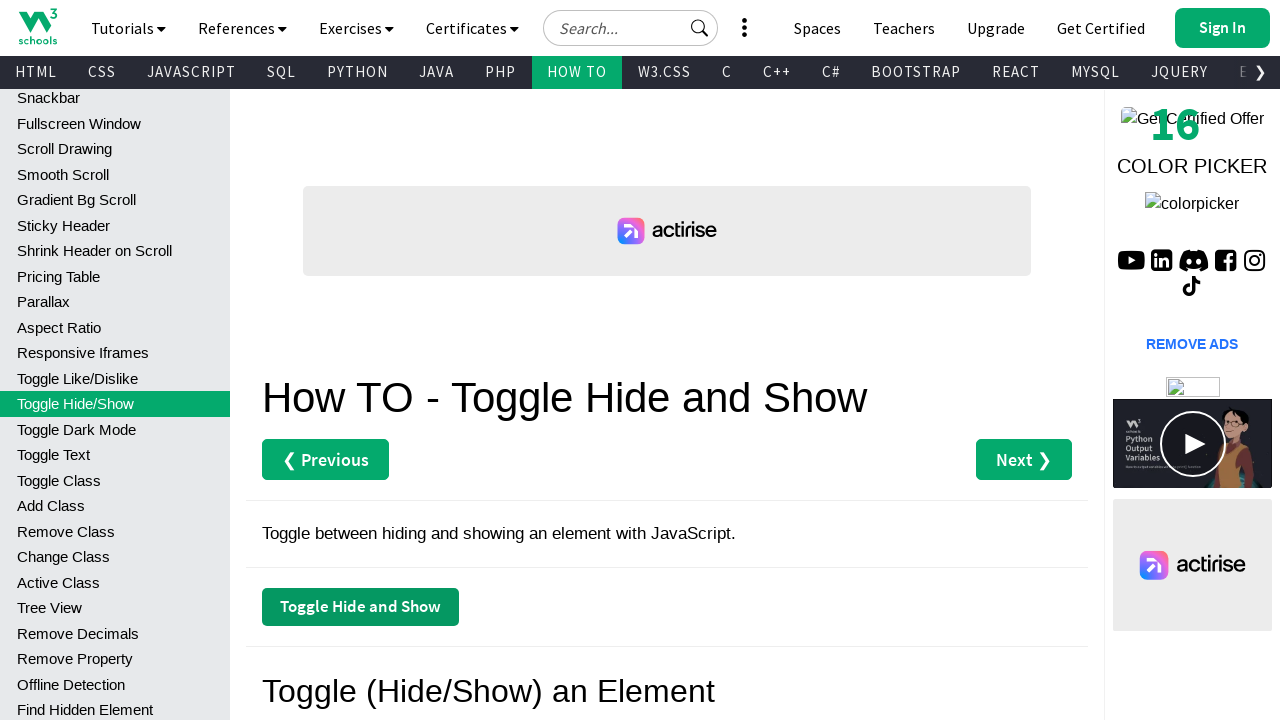

Clicked toggle button to hide/show element (iteration 4) at (360, 607) on button:has-text('Toggle Hide and Show')
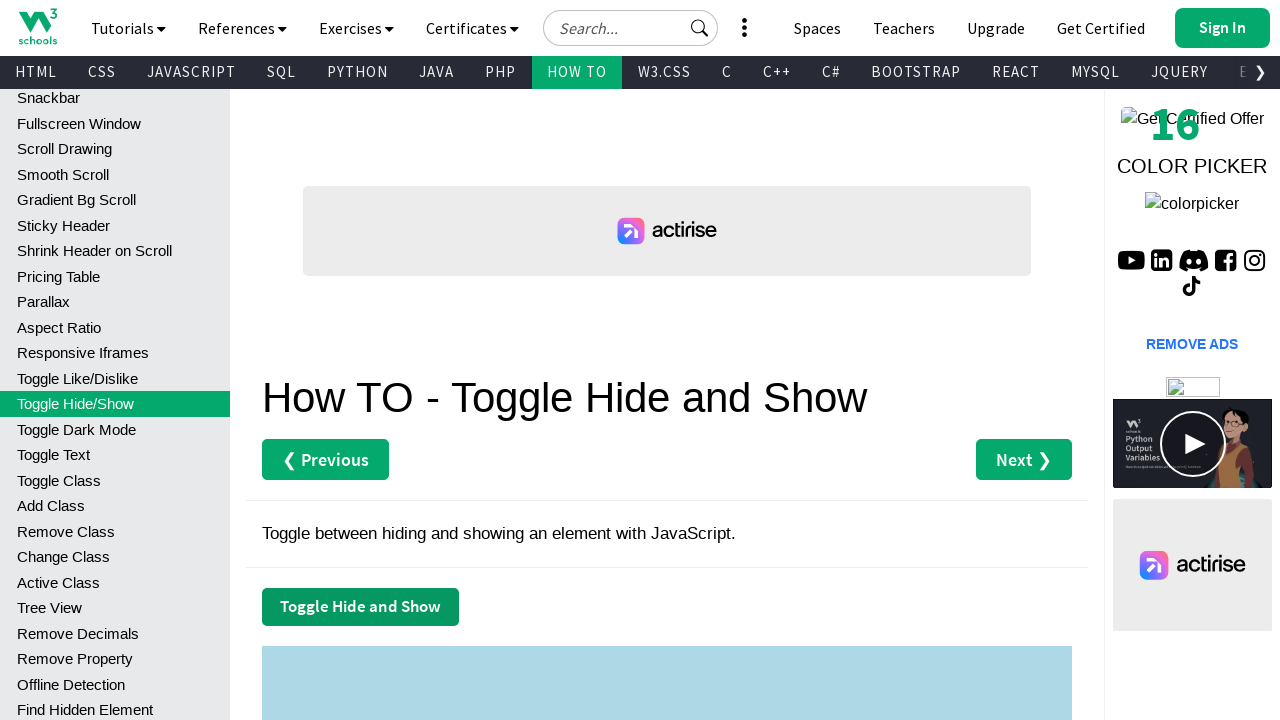

Waited 1 second after toggle (iteration 4)
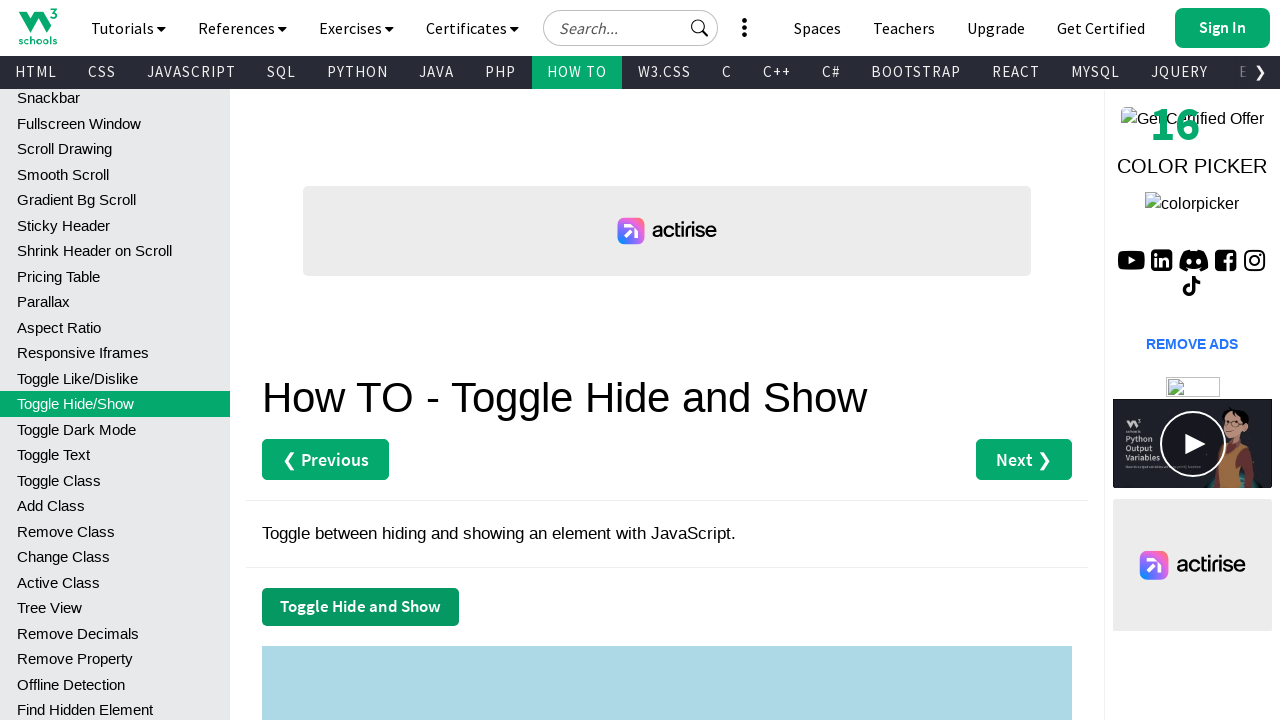

Clicked toggle button to hide/show element (iteration 5) at (360, 607) on button:has-text('Toggle Hide and Show')
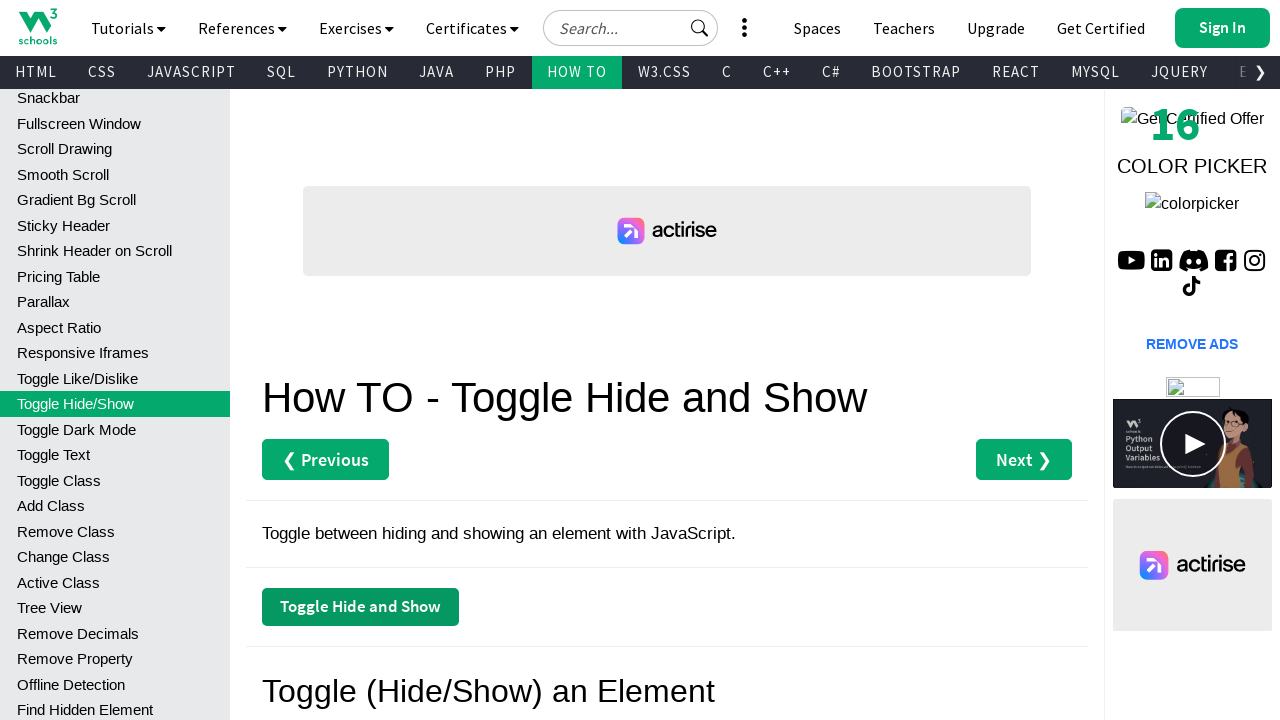

Waited 1 second after toggle (iteration 5)
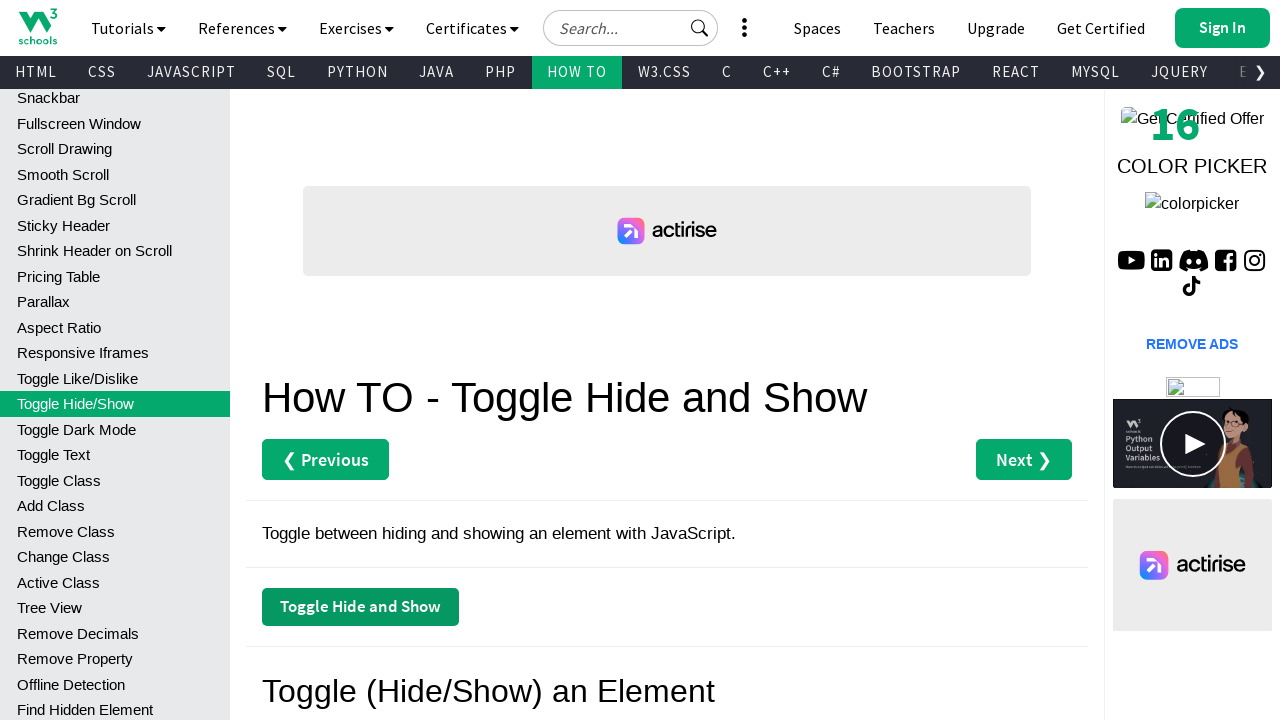

Clicked toggle button to hide/show element (iteration 6) at (360, 607) on button:has-text('Toggle Hide and Show')
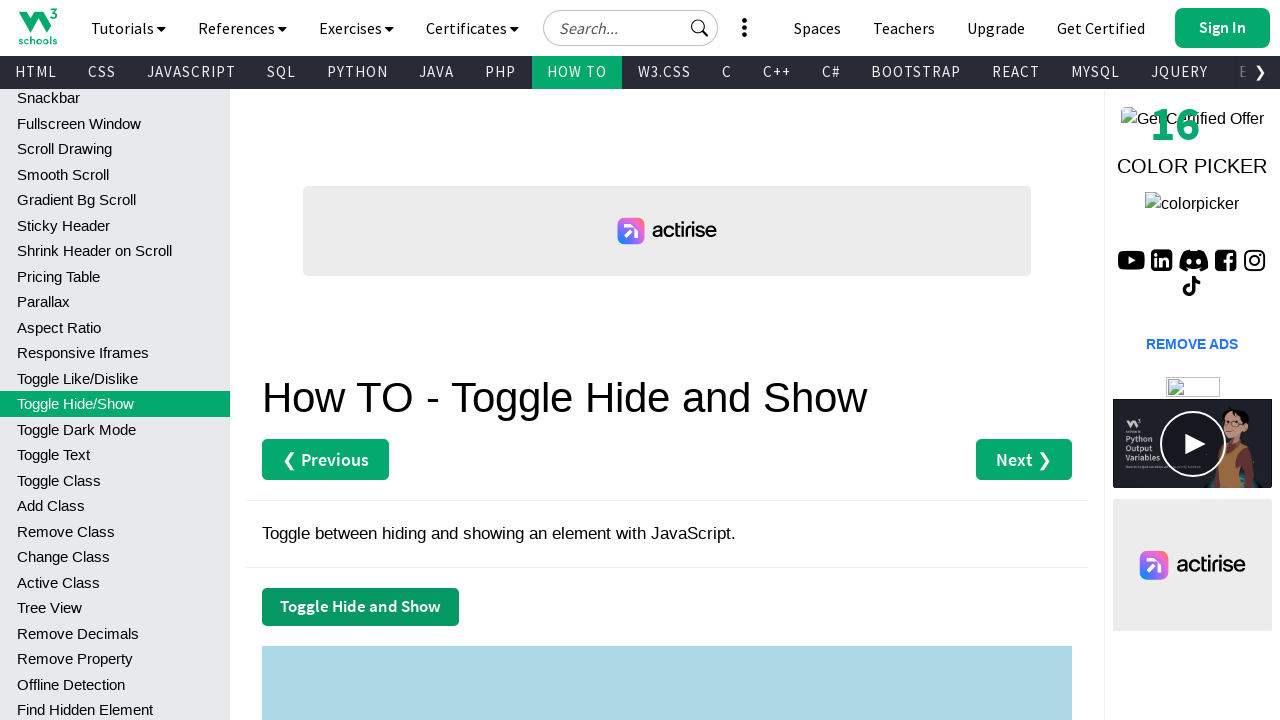

Waited 1 second after toggle (iteration 6)
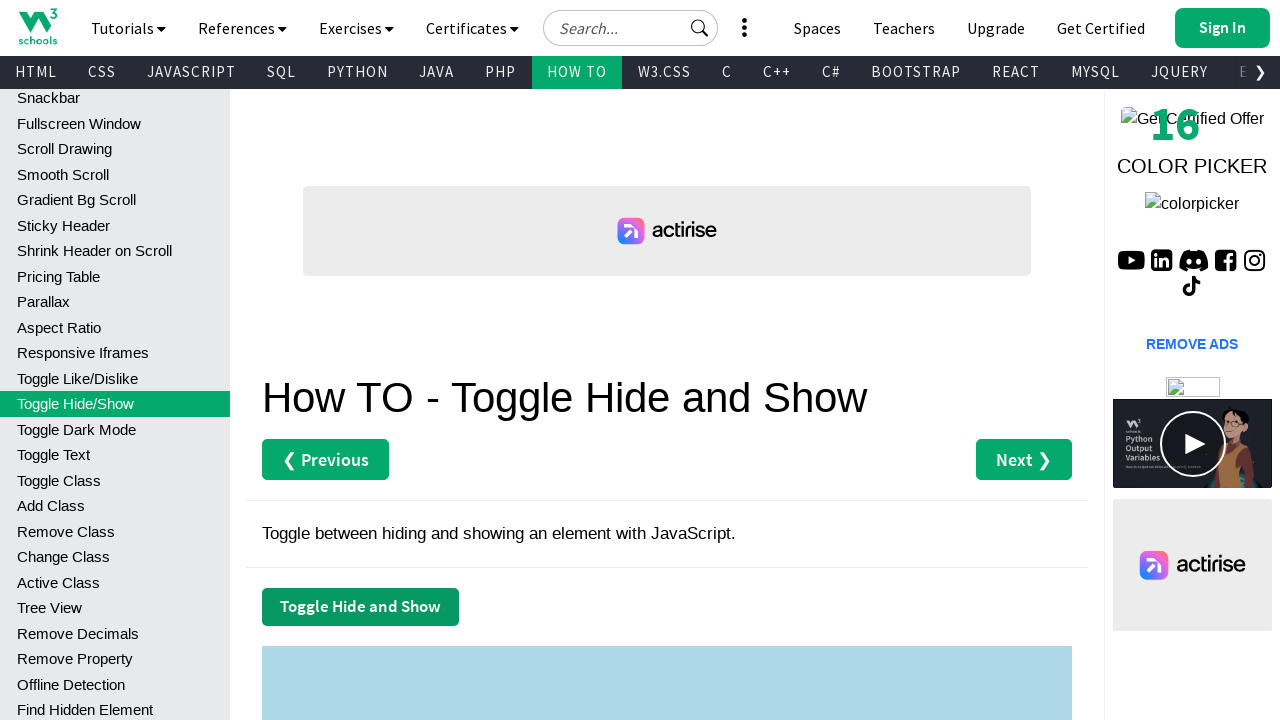

Clicked toggle button to hide/show element (iteration 7) at (360, 607) on button:has-text('Toggle Hide and Show')
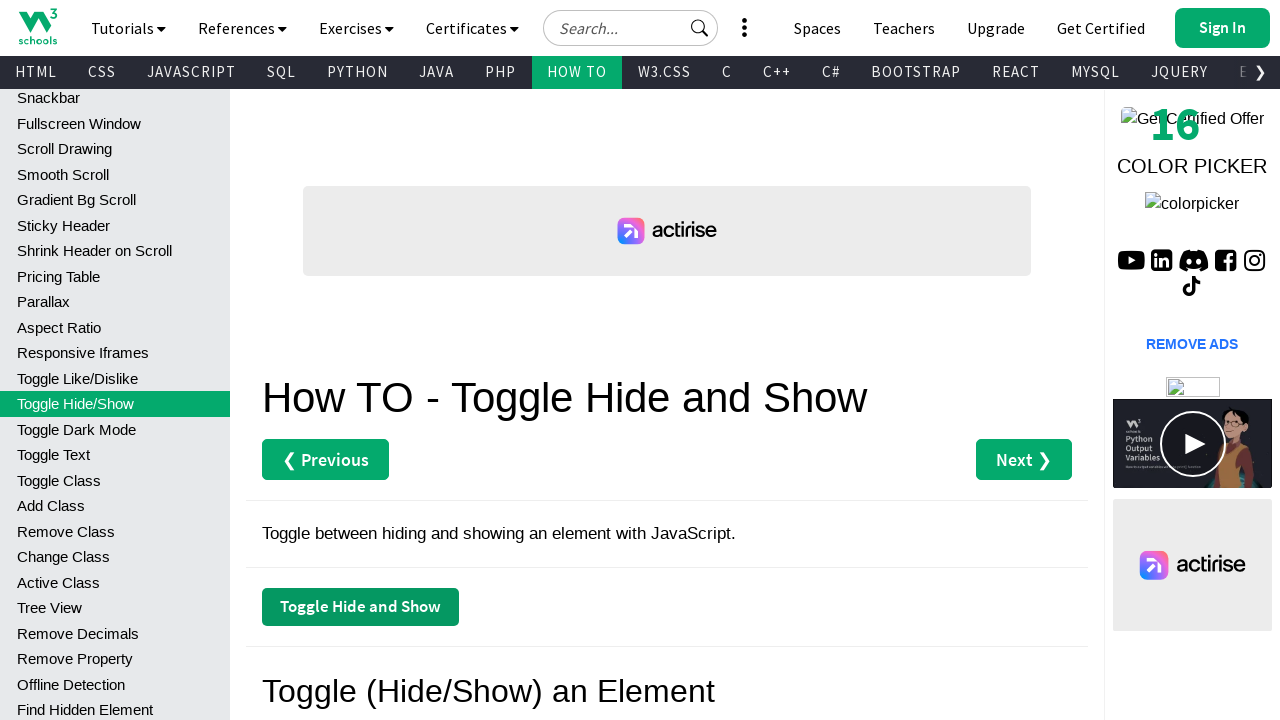

Waited 1 second after toggle (iteration 7)
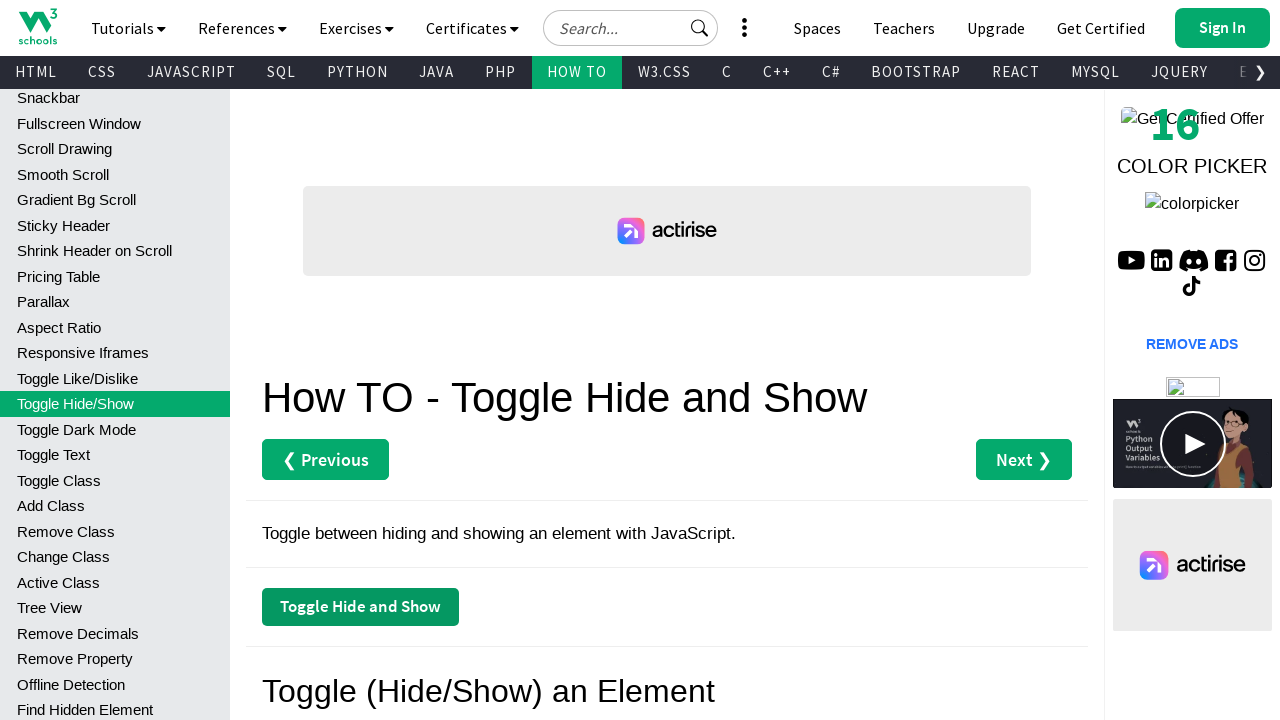

Clicked toggle button to hide/show element (iteration 8) at (360, 607) on button:has-text('Toggle Hide and Show')
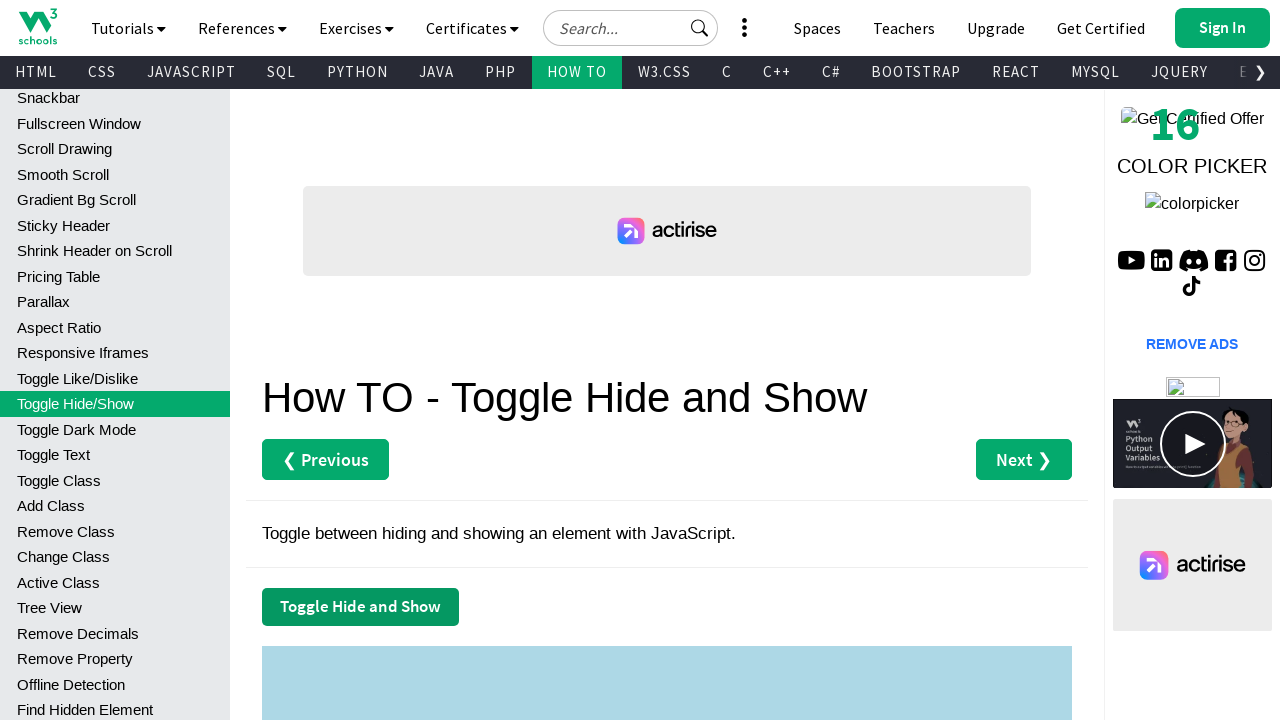

Waited 1 second after toggle (iteration 8)
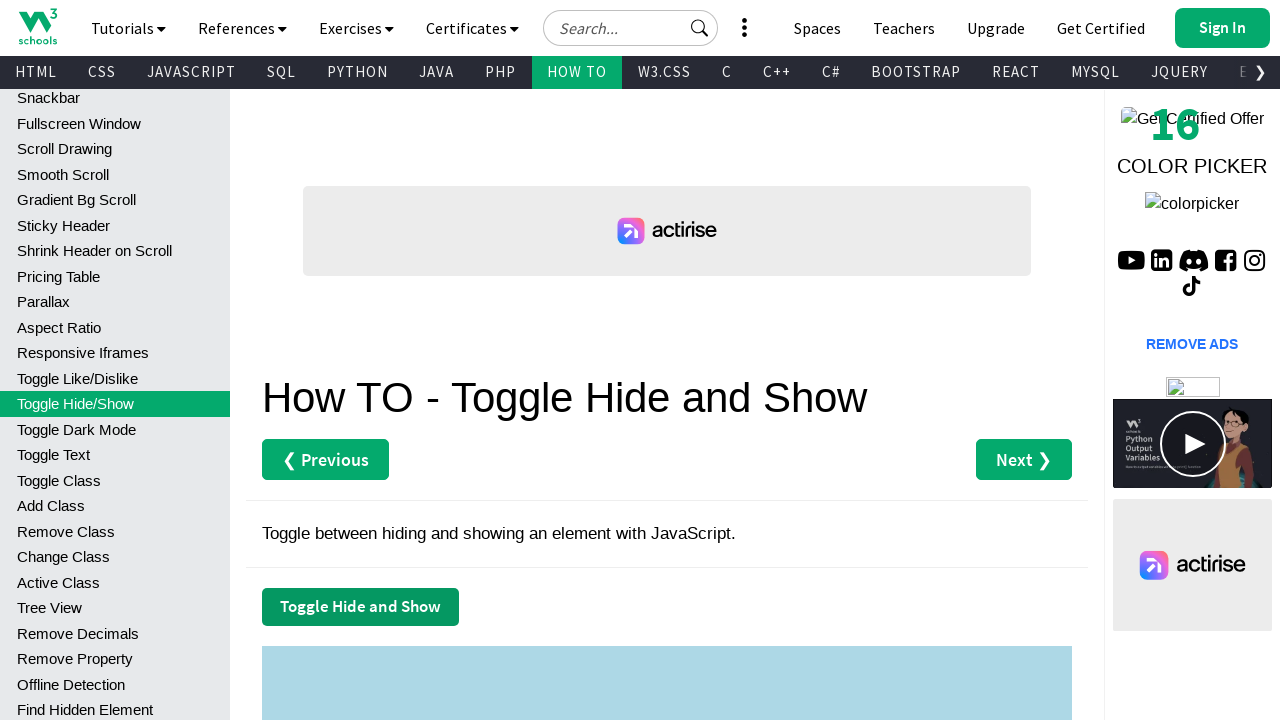

Clicked toggle button to hide/show element (iteration 9) at (360, 607) on button:has-text('Toggle Hide and Show')
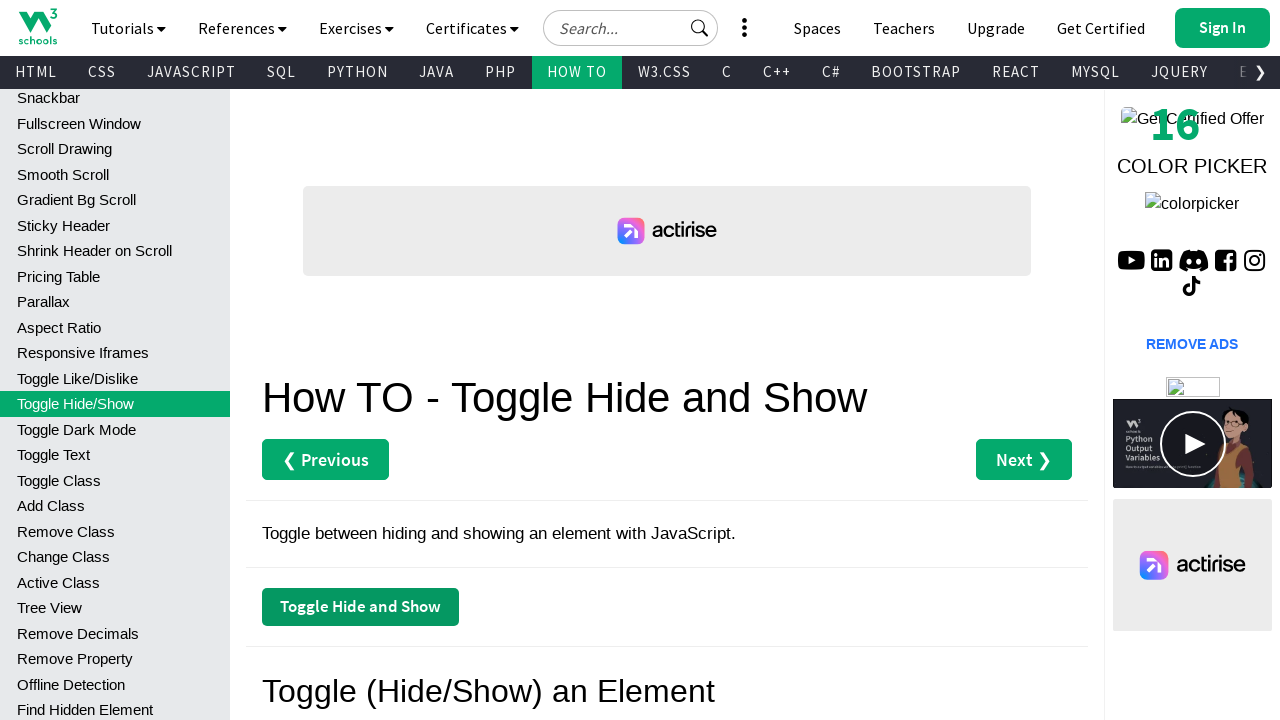

Waited 1 second after toggle (iteration 9)
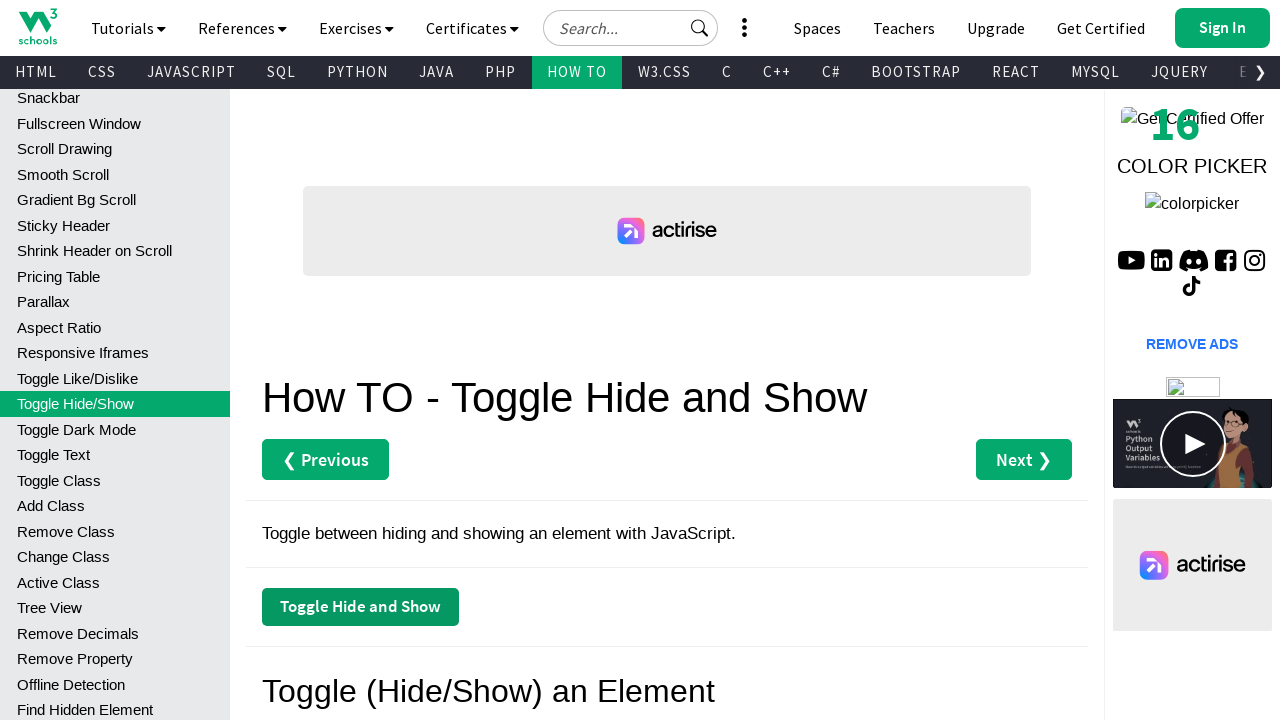

Clicked div element with force option at (640, 360) on div:has-text('Click the button!') >> nth=0
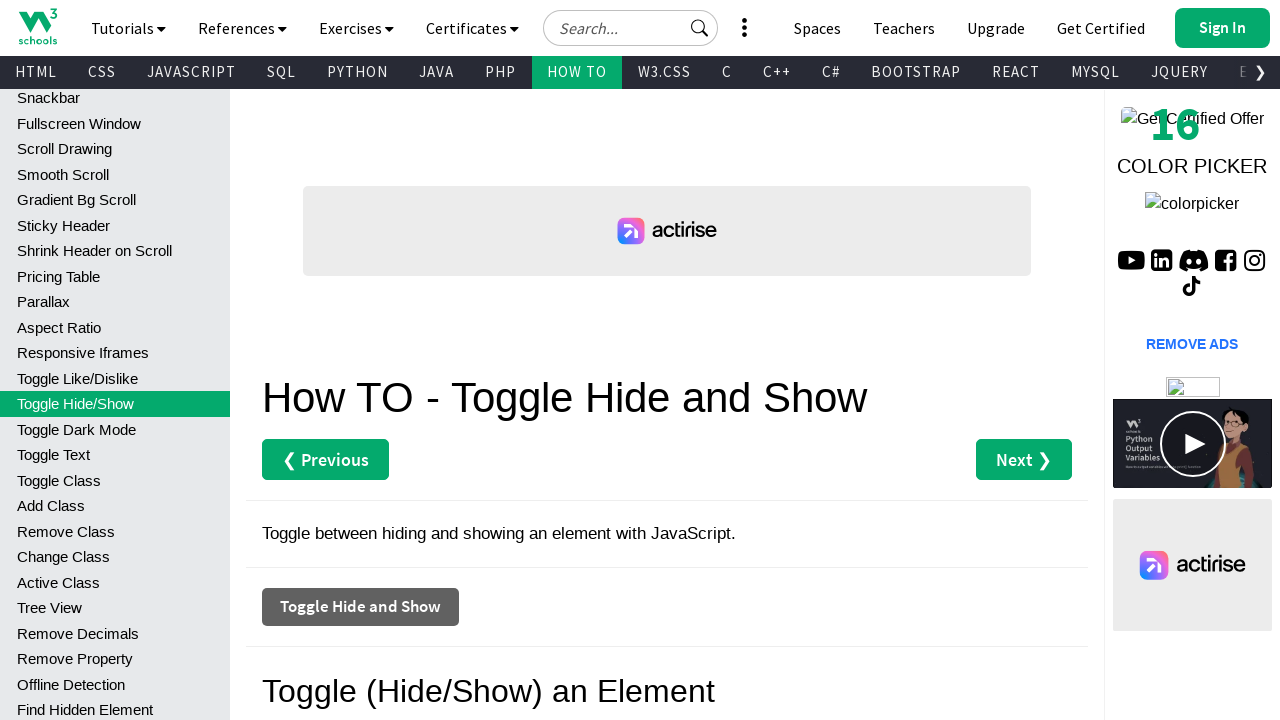

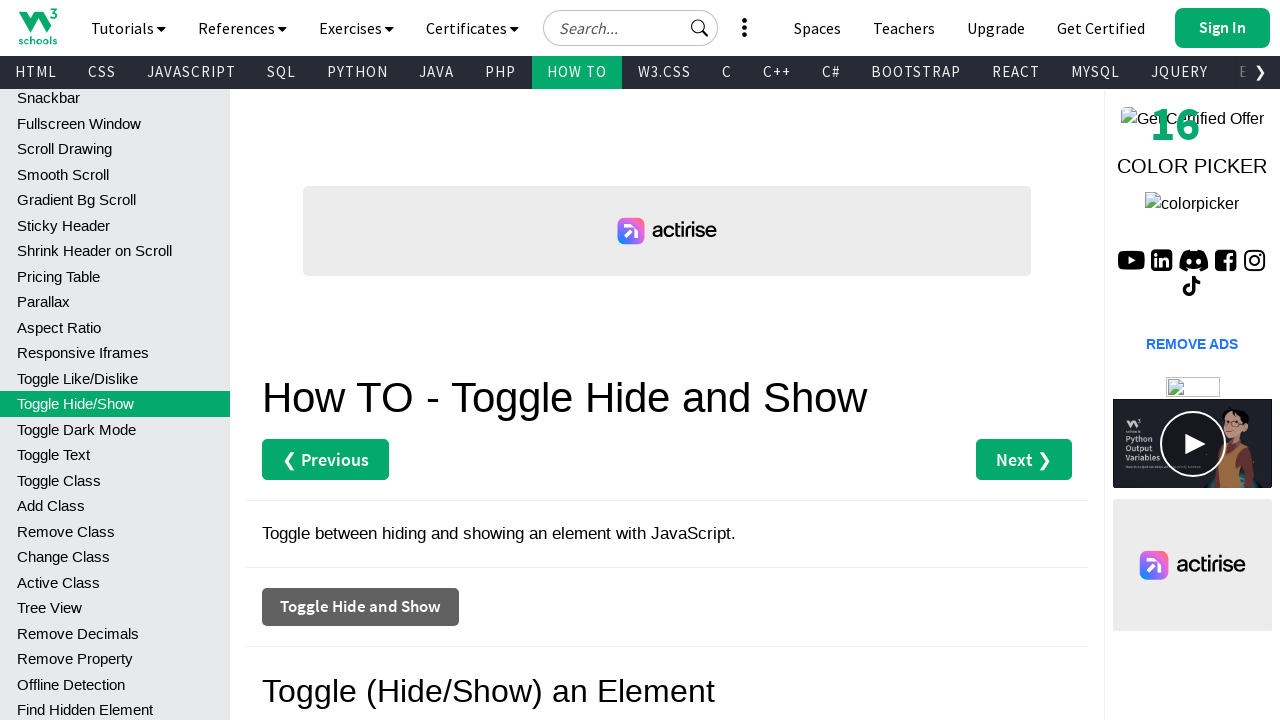